Navigates to Flipkart website and verifies the page loads

Starting URL: https://flipkart.com

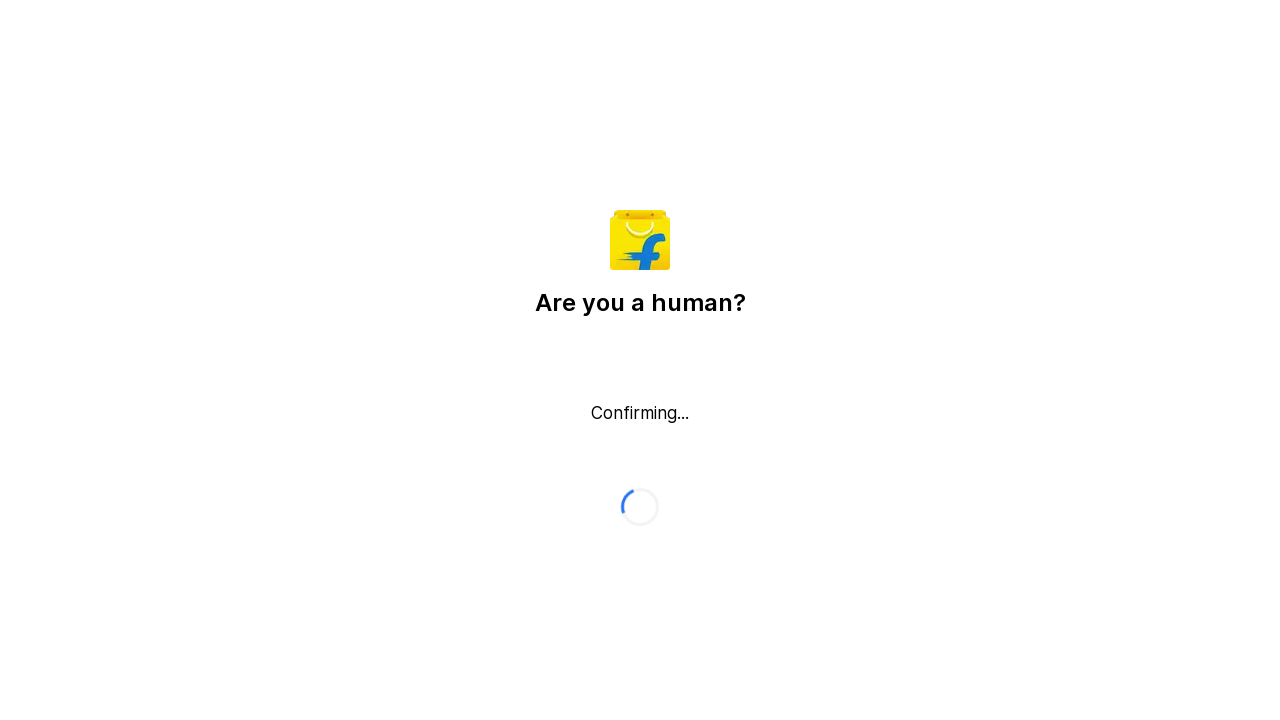

Waited for Flipkart page to load with networkidle state
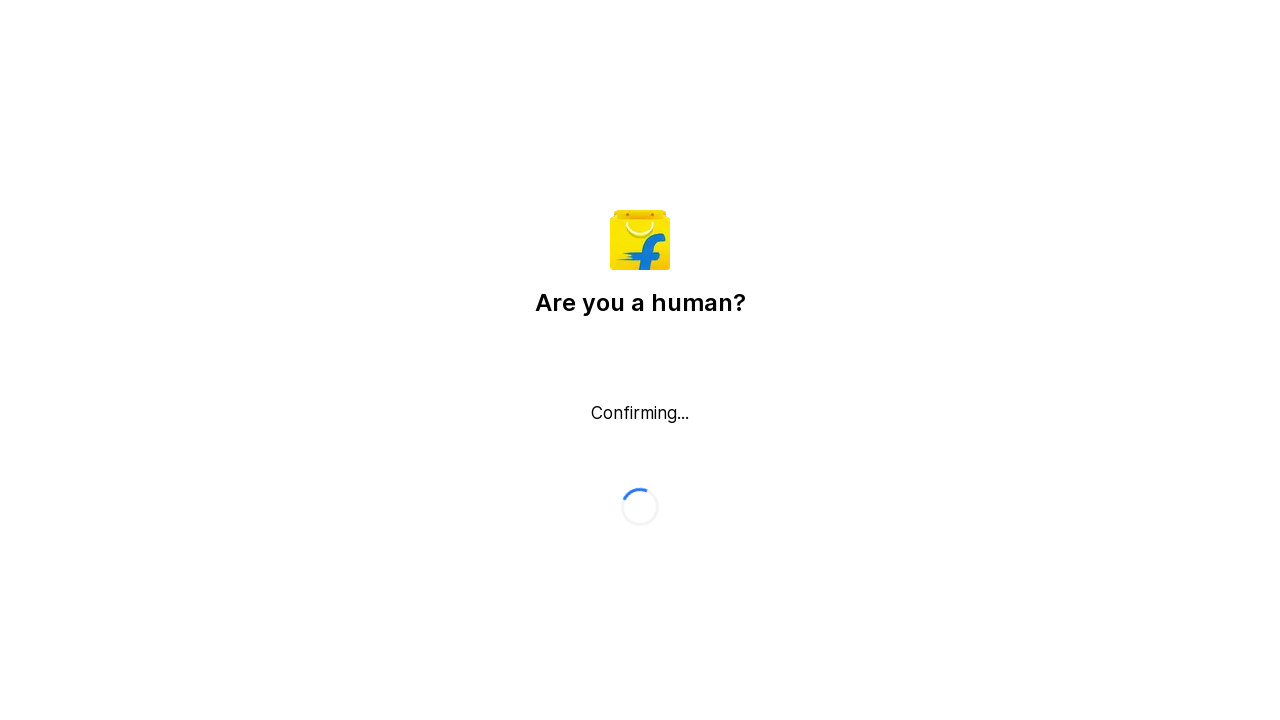

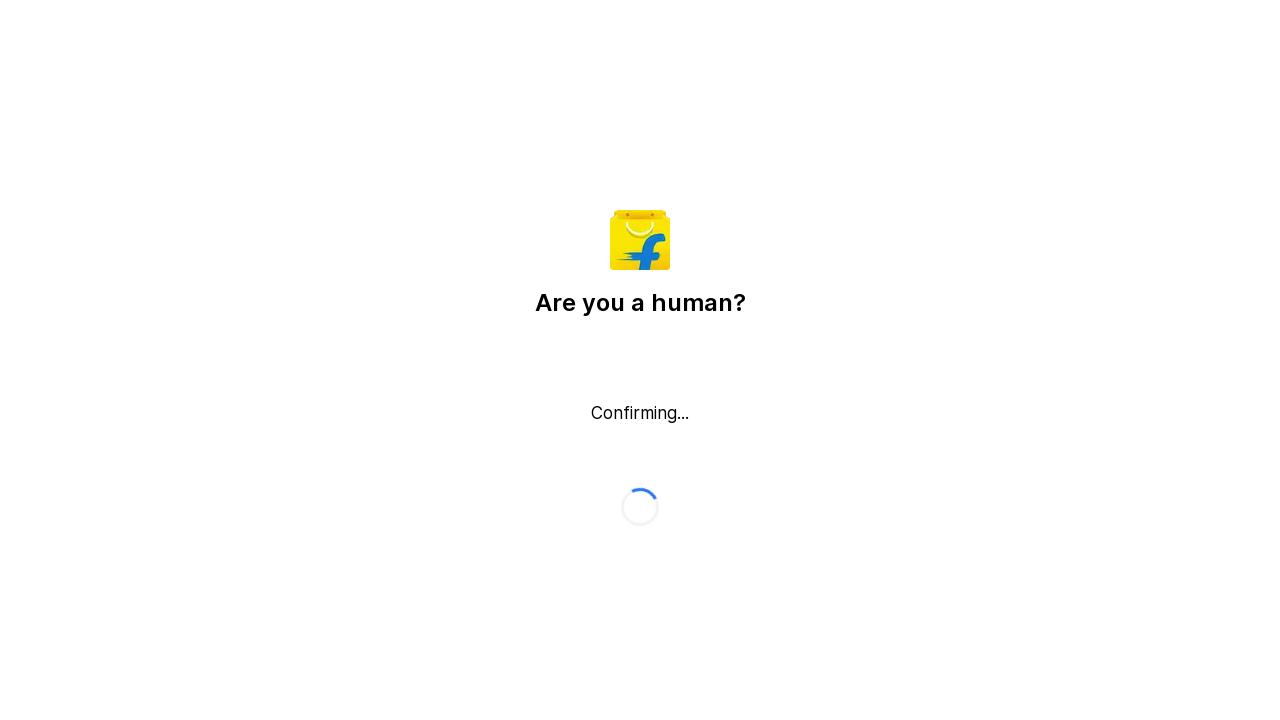